Navigates to a Taiwan fitness center website and verifies that the attendance count elements for the fitness center and swimming pool are displayed on the page.

Starting URL: https://pzsc.chanchao.com.tw/

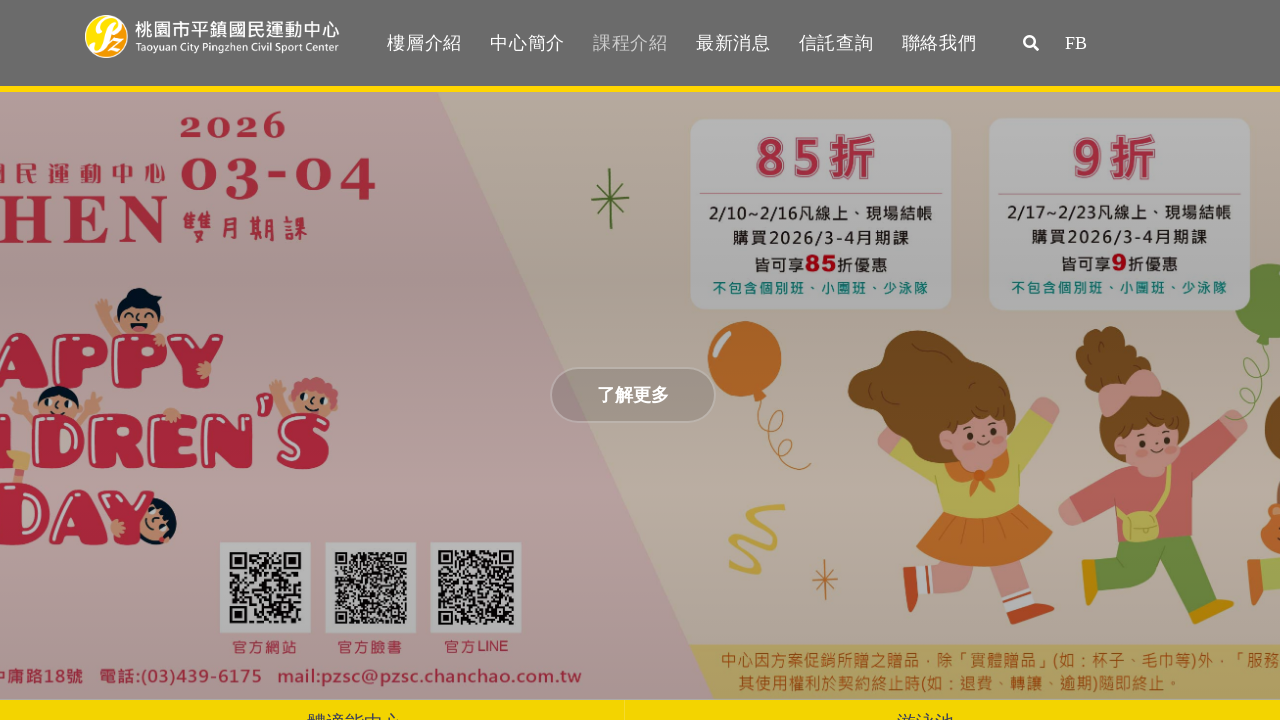

Navigated to Taiwan fitness center website
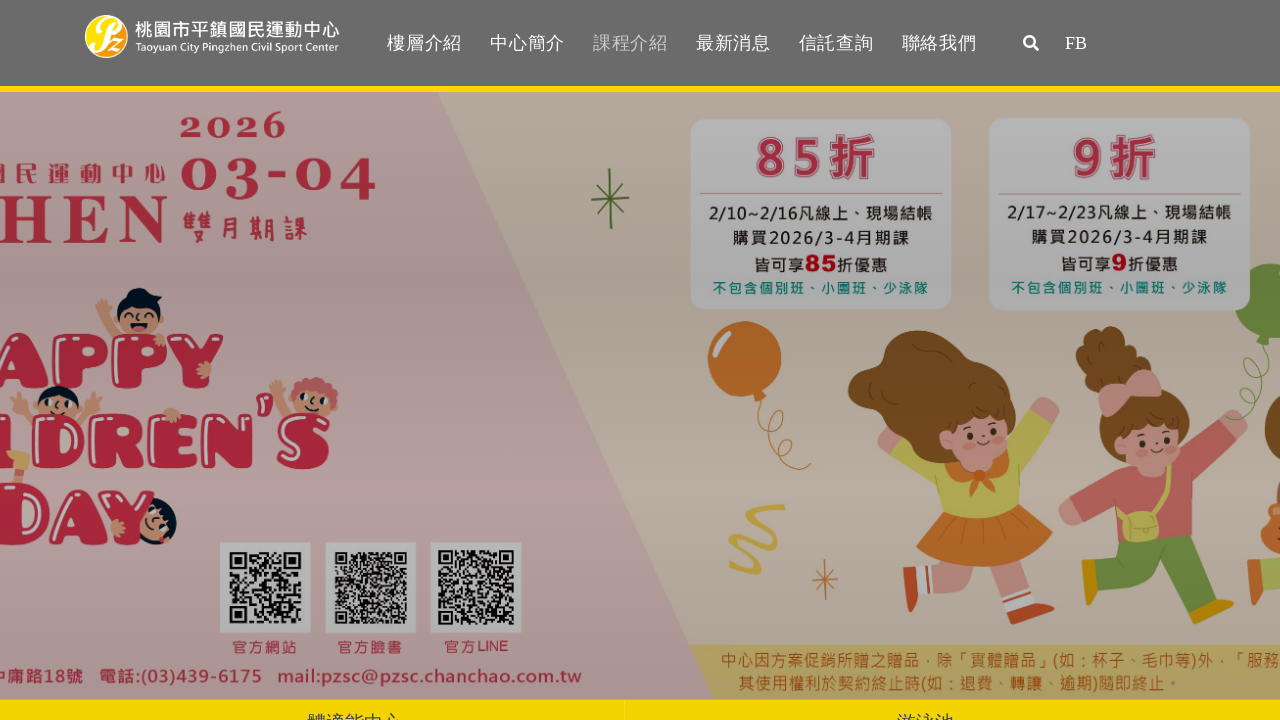

Fitness center (體適能中心) attendance element is visible
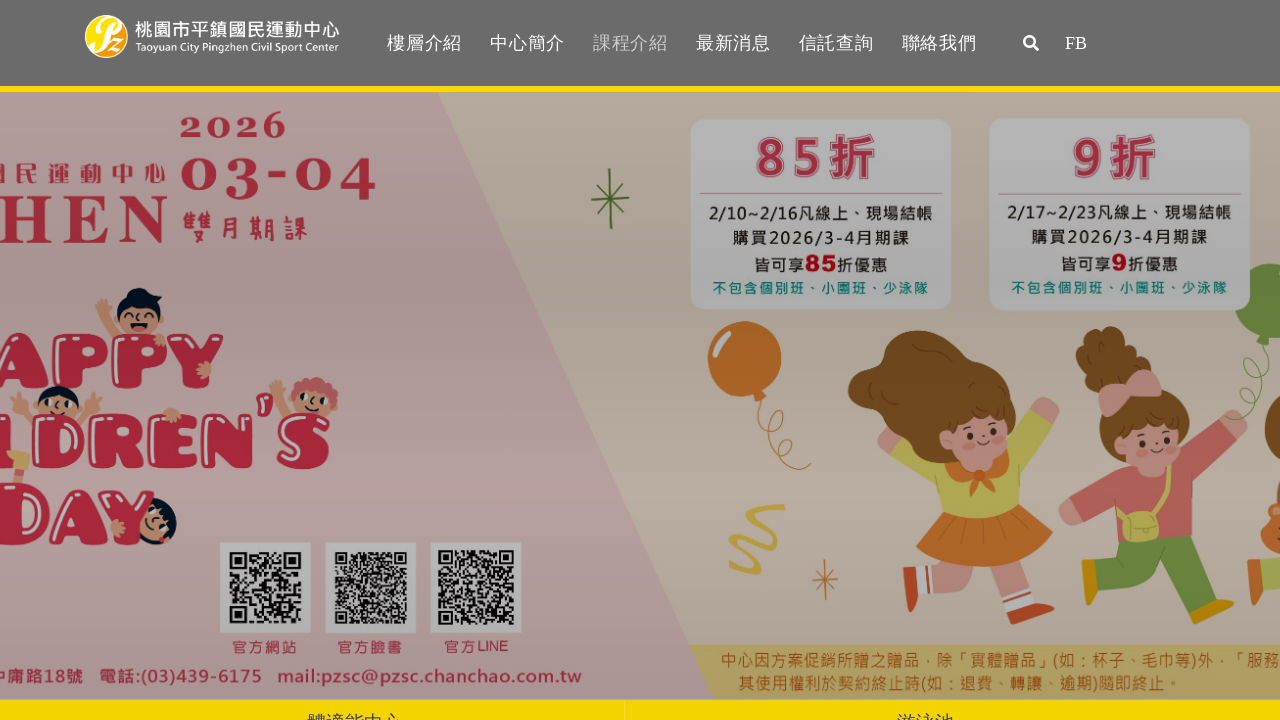

Swimming pool (游泳池) attendance element is visible
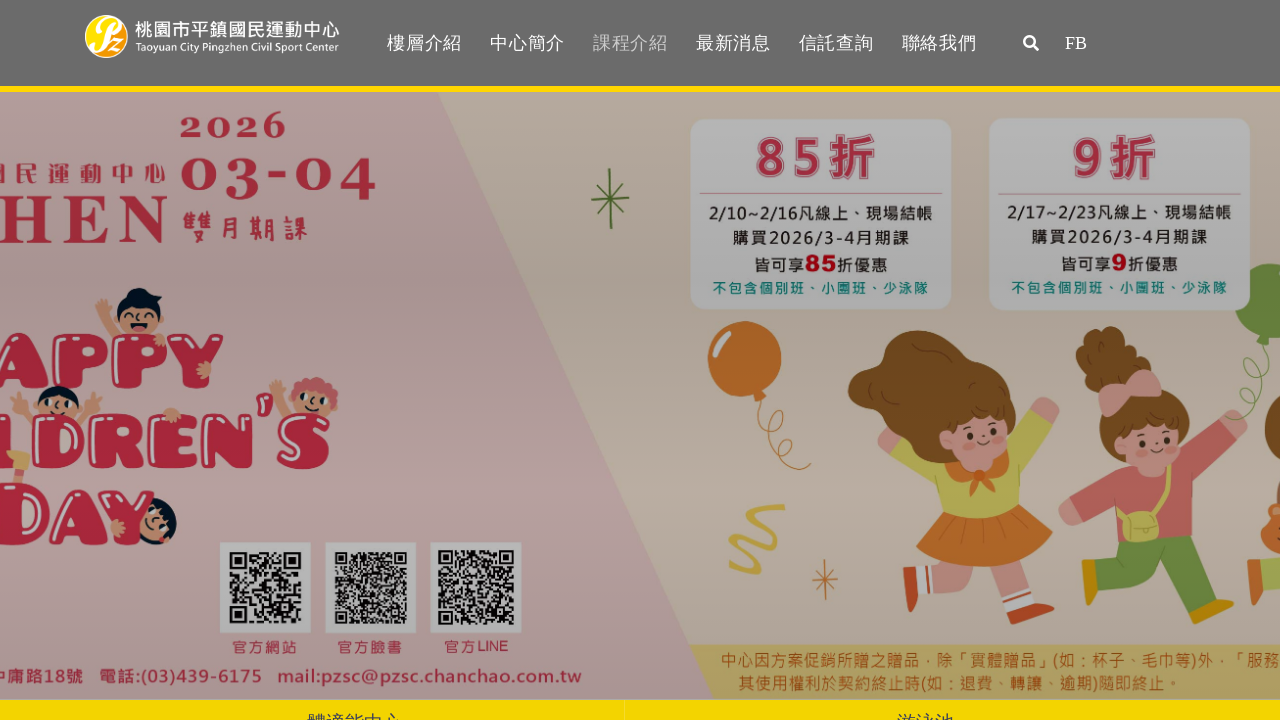

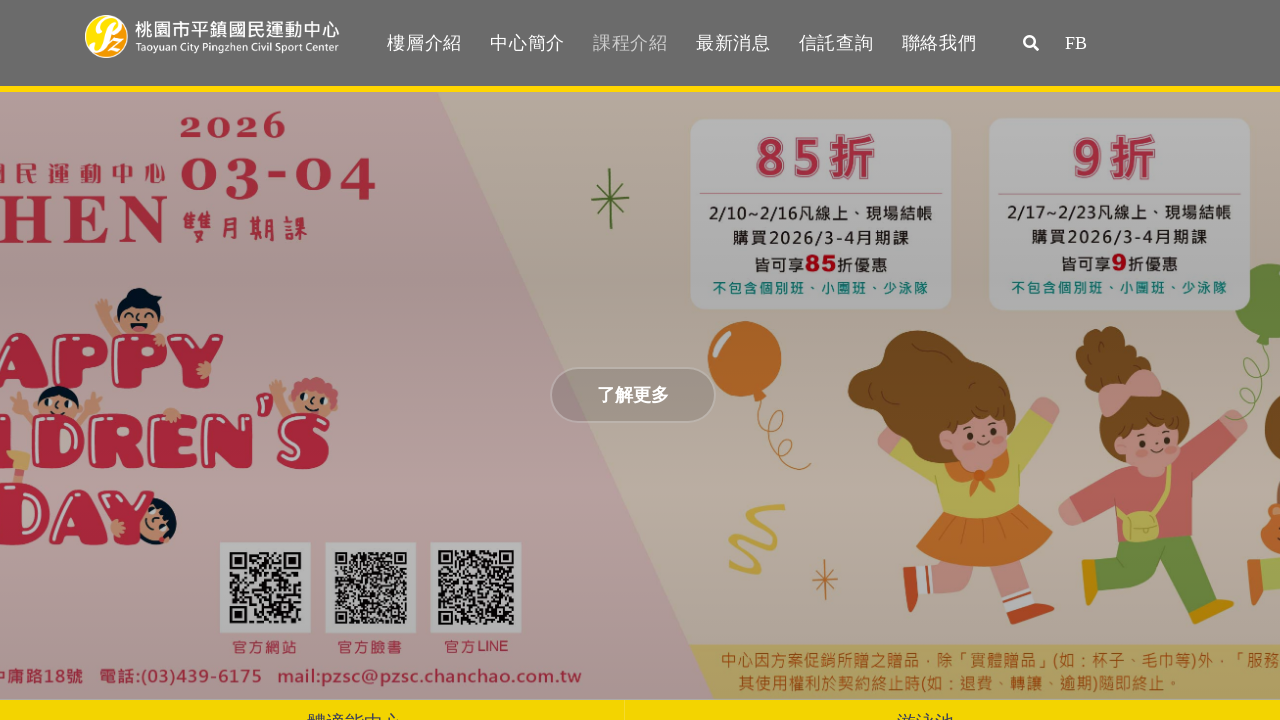